Tests JavaScript alert handling by triggering an alert popup and accepting it

Starting URL: https://www.w3schools.com/js/tryit.asp?filename=tryjs_alert

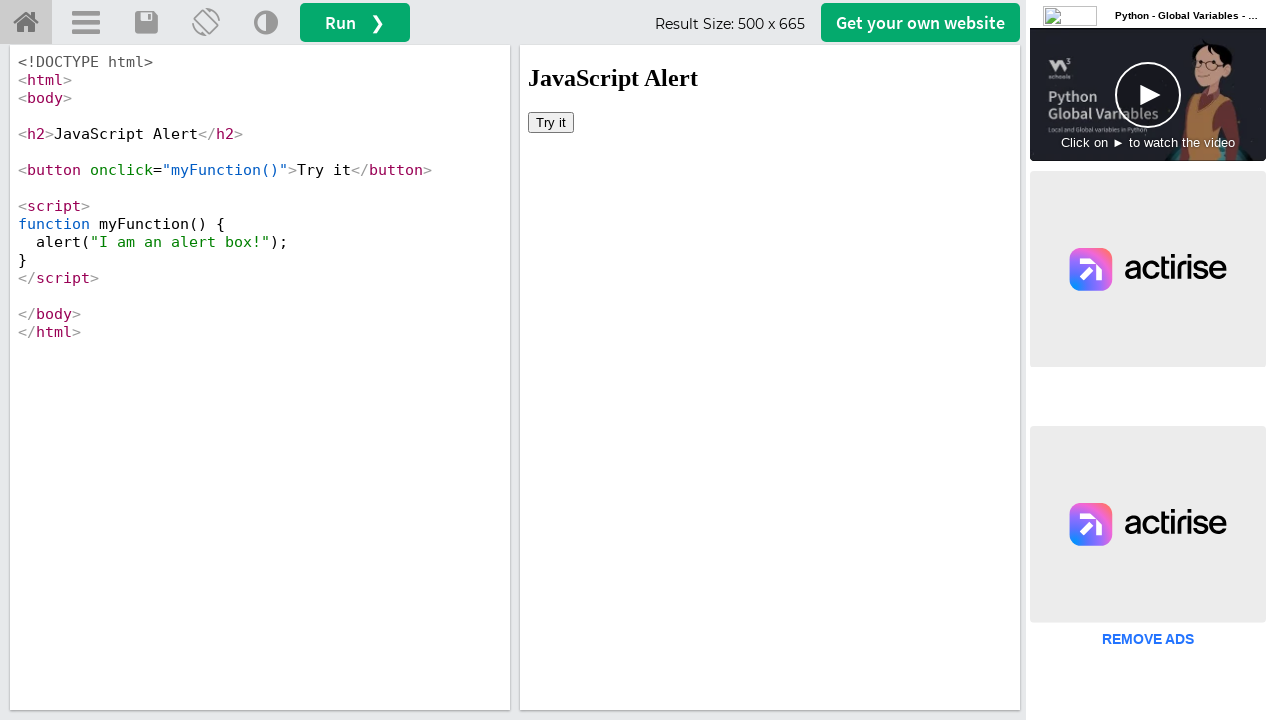

Located iframe containing the demo
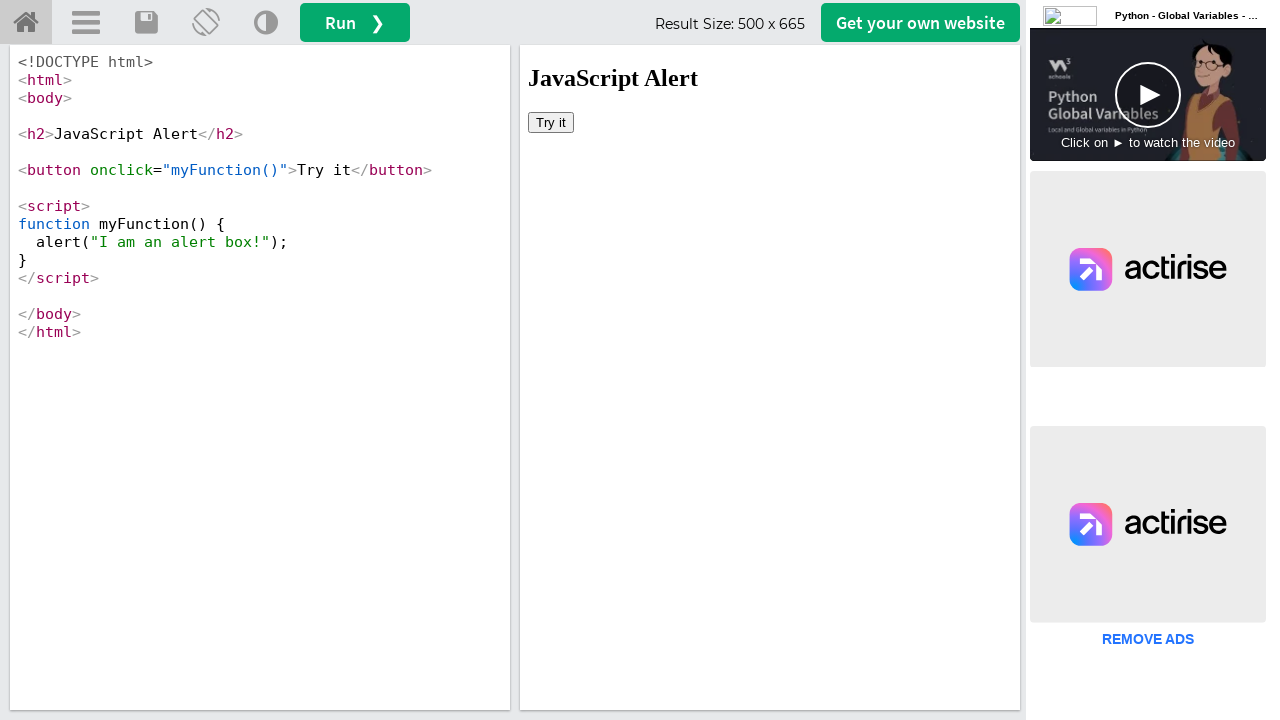

Clicked 'Try it' button to trigger JavaScript alert at (551, 122) on iframe[id='iframeResult'] >> internal:control=enter-frame >> button:has-text('Tr
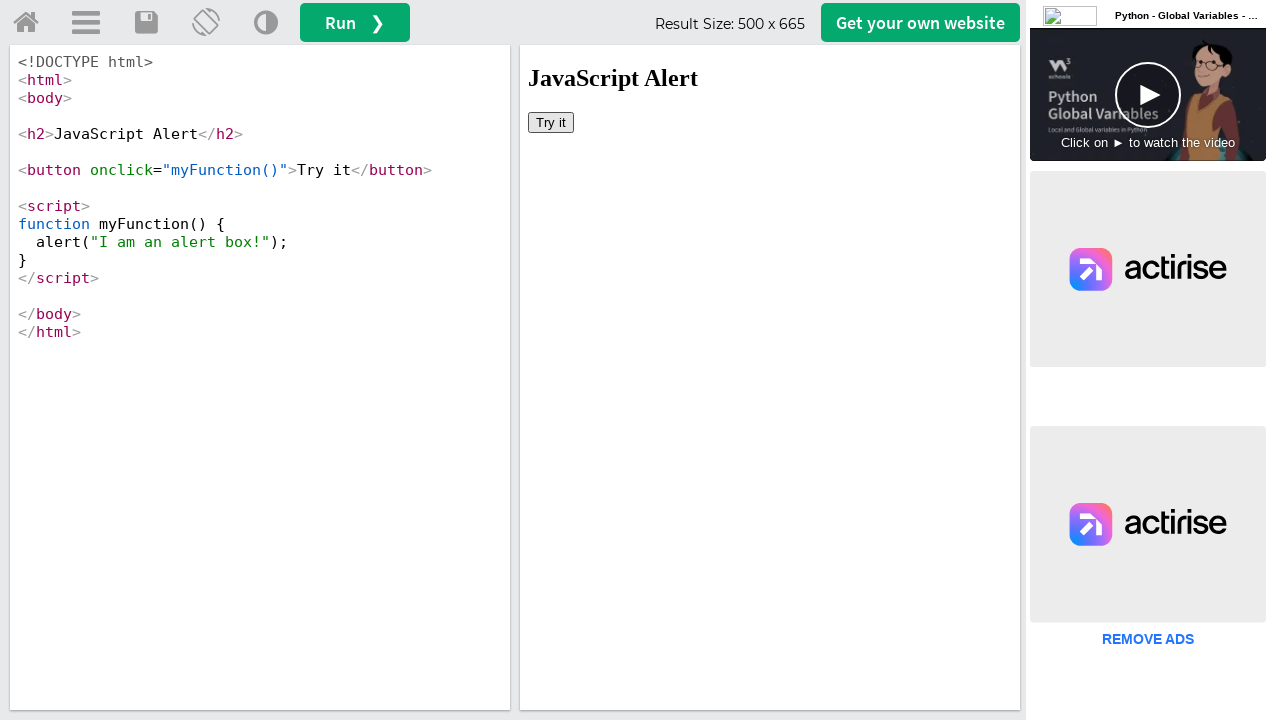

Set up dialog handler to accept alert popup
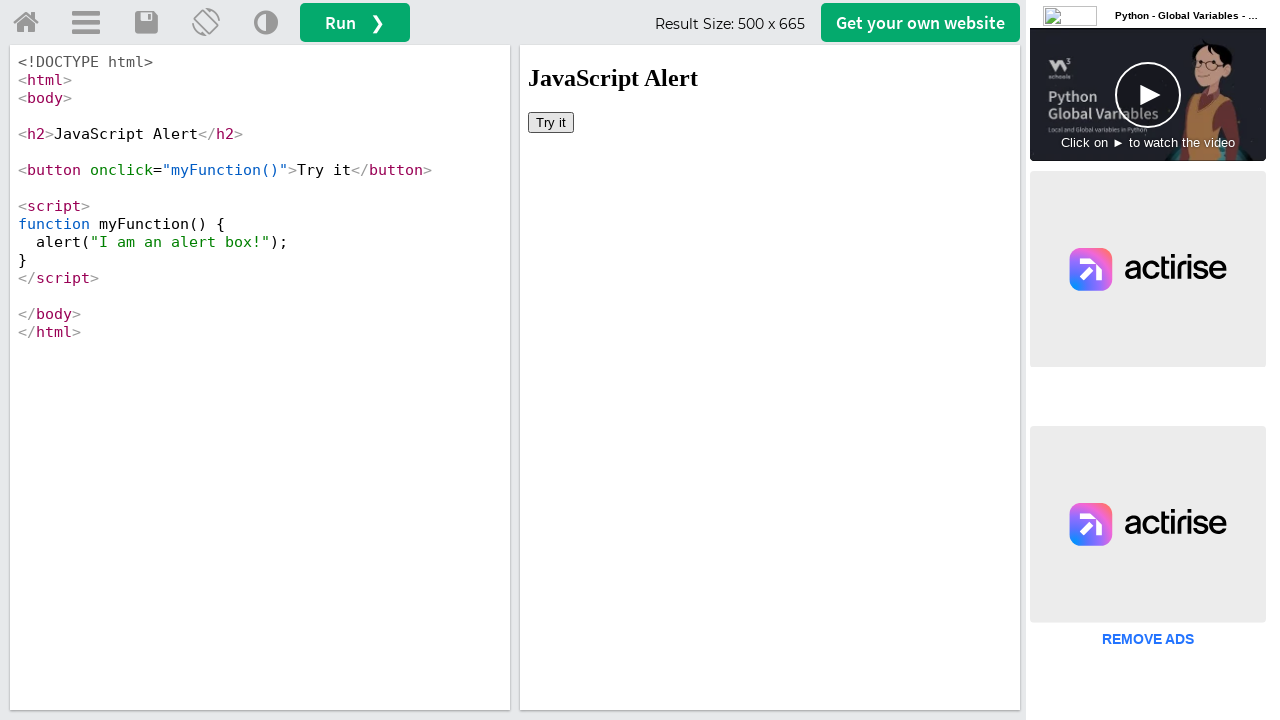

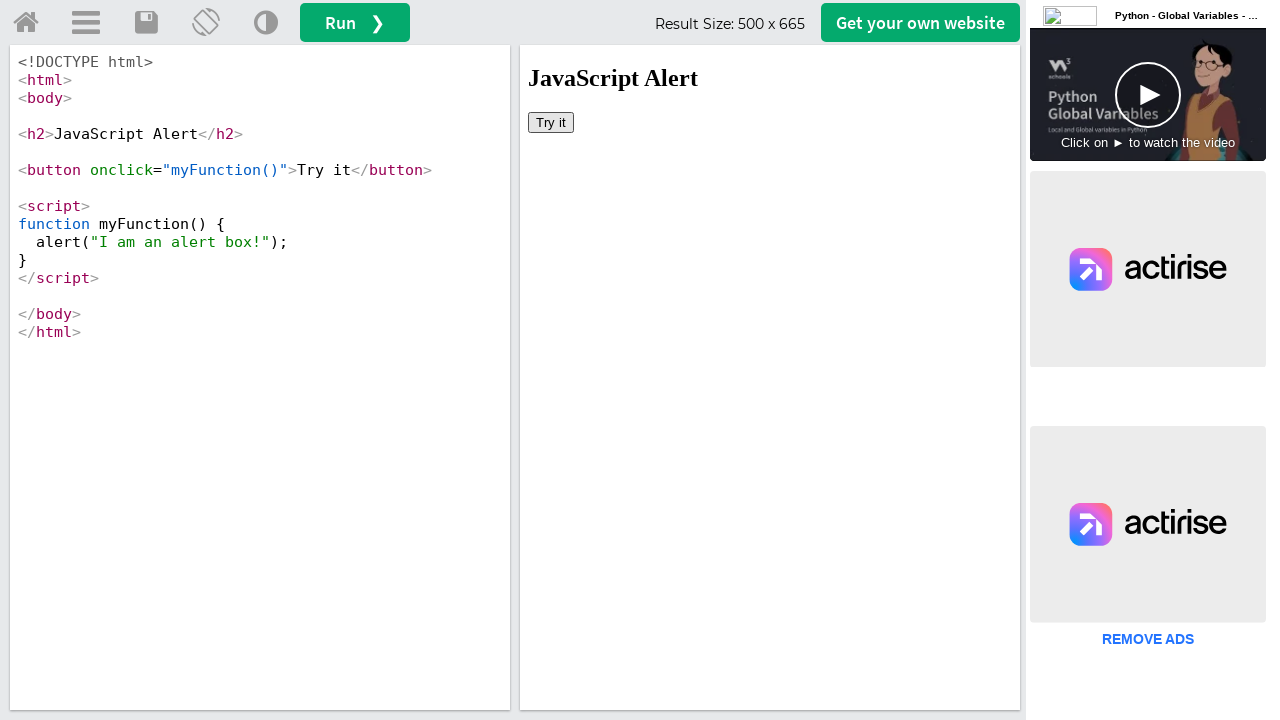